Tests the Add/Remove Elements page by clicking the Add Element button to create a Delete button, verifying it appears, clicking the Delete button to remove it, and verifying the page heading is still visible.

Starting URL: https://the-internet.herokuapp.com/add_remove_elements/

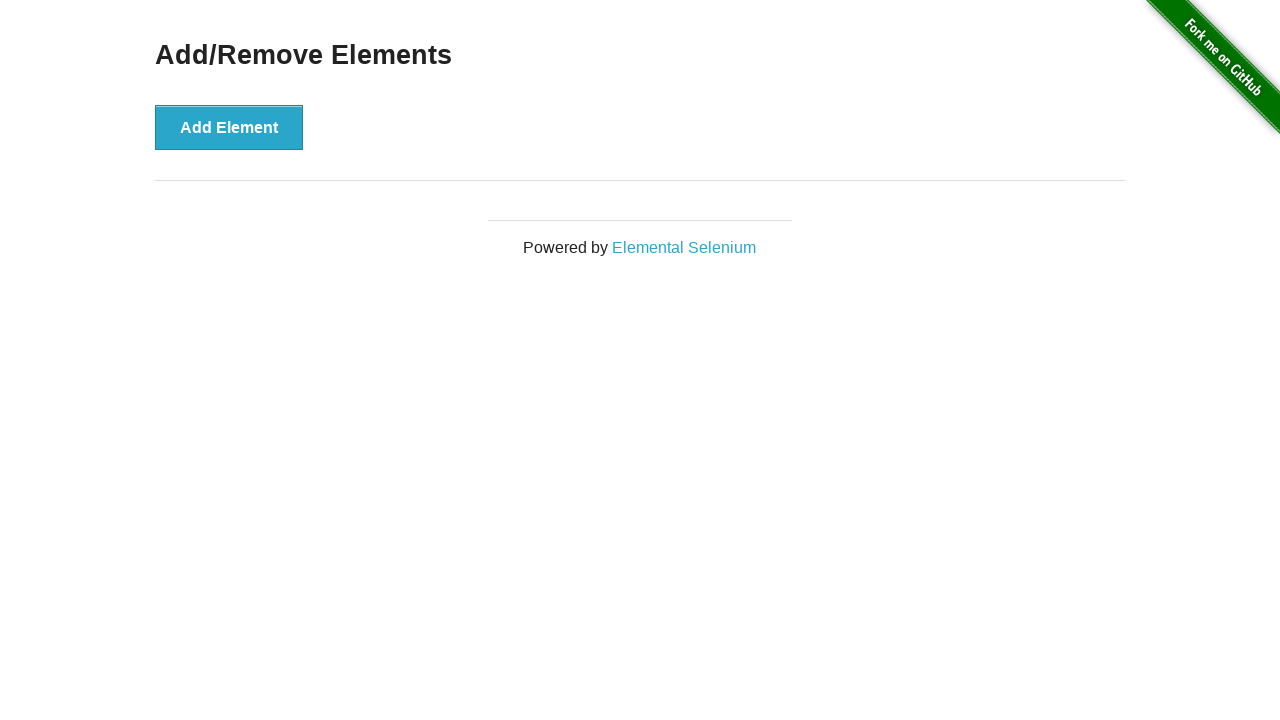

Clicked Add Element button at (229, 127) on xpath=//*[text()='Add Element']
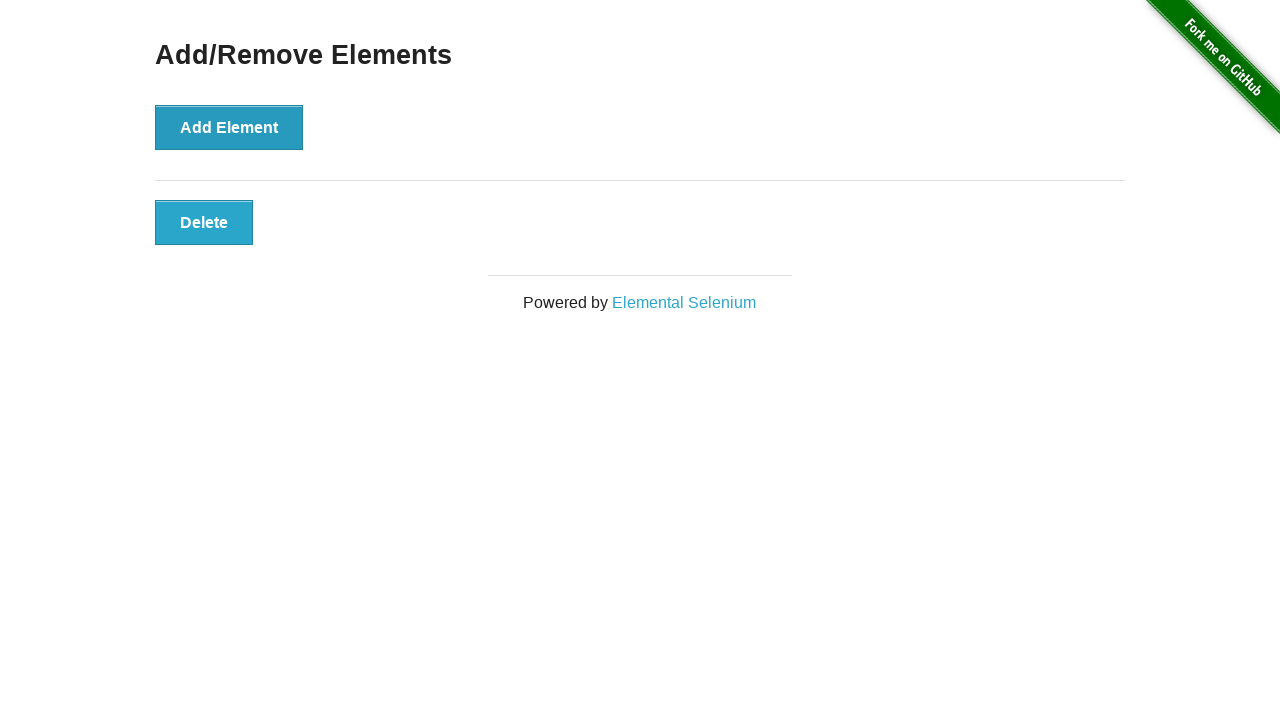

Located Delete button element
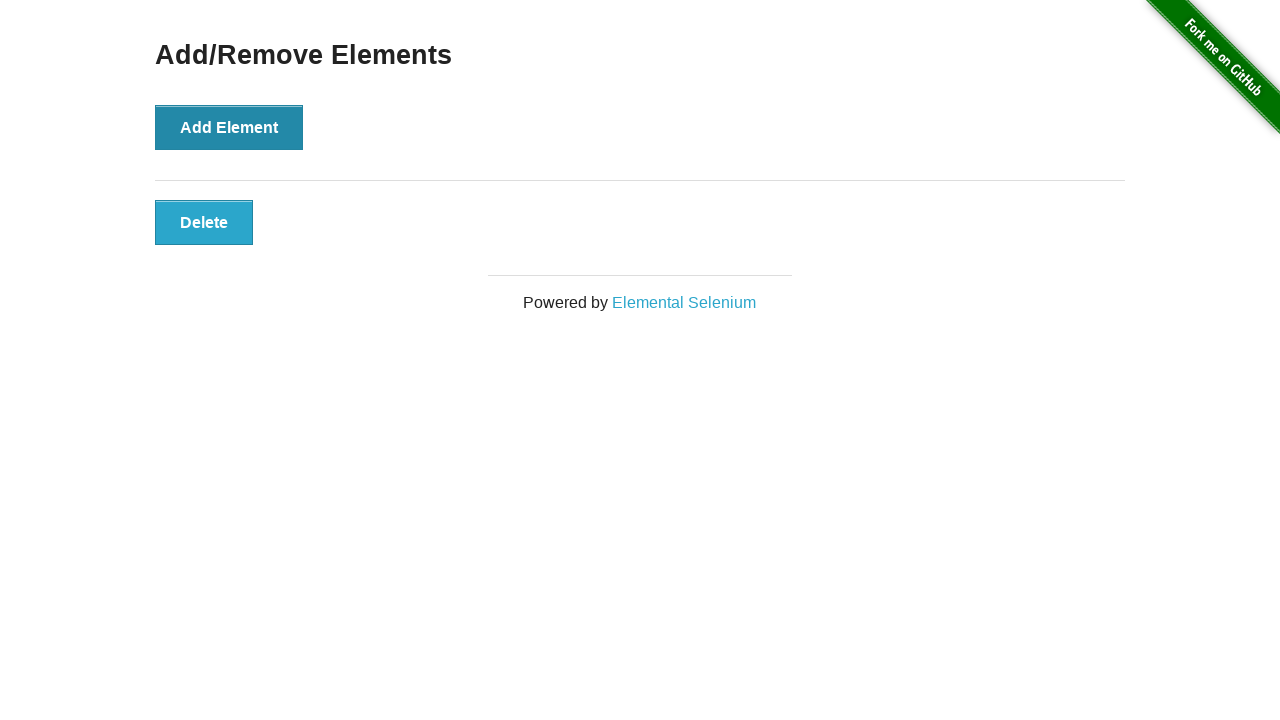

Delete button appeared on page
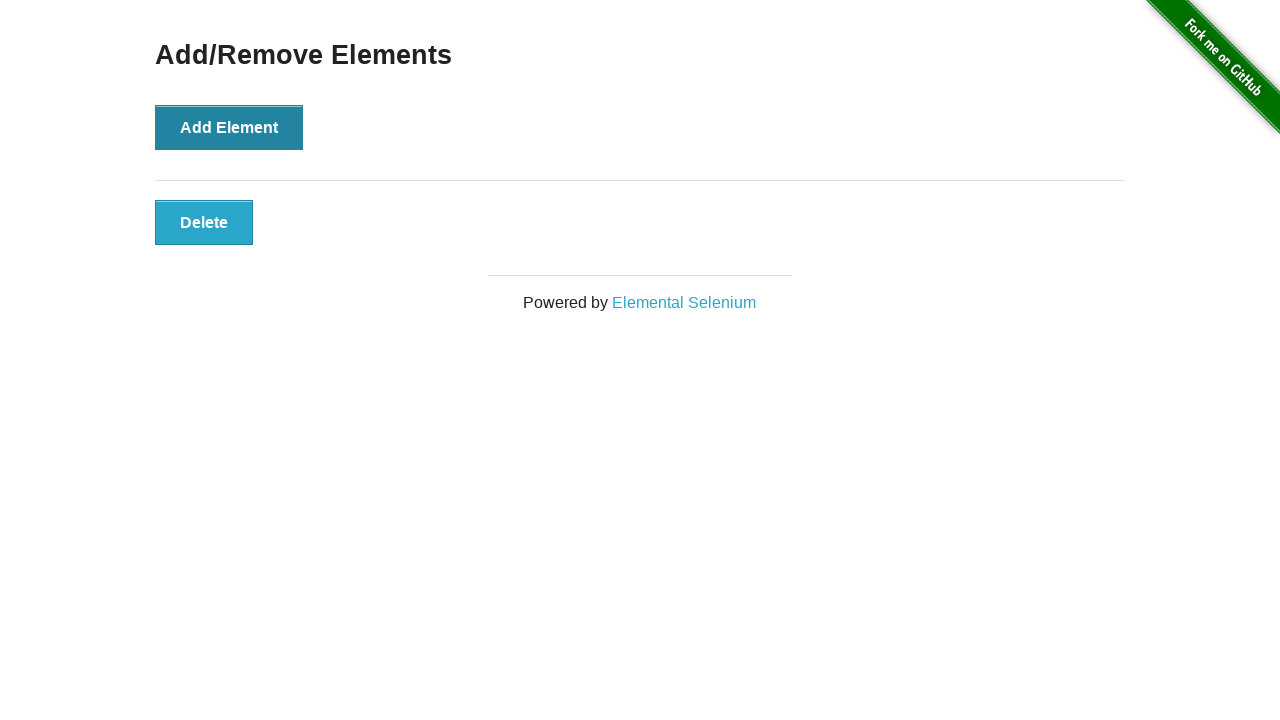

Clicked Delete button to remove element at (204, 222) on button.added-manually
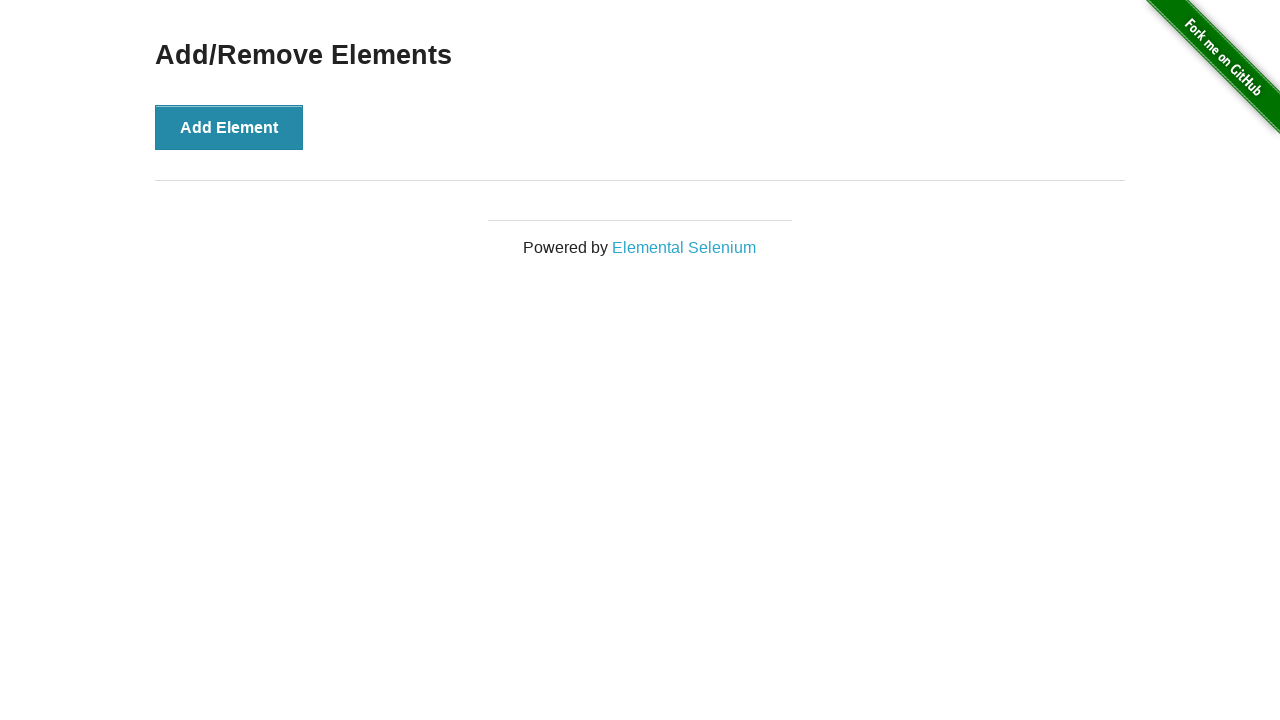

Verified 'Add/Remove Elements' heading is still visible
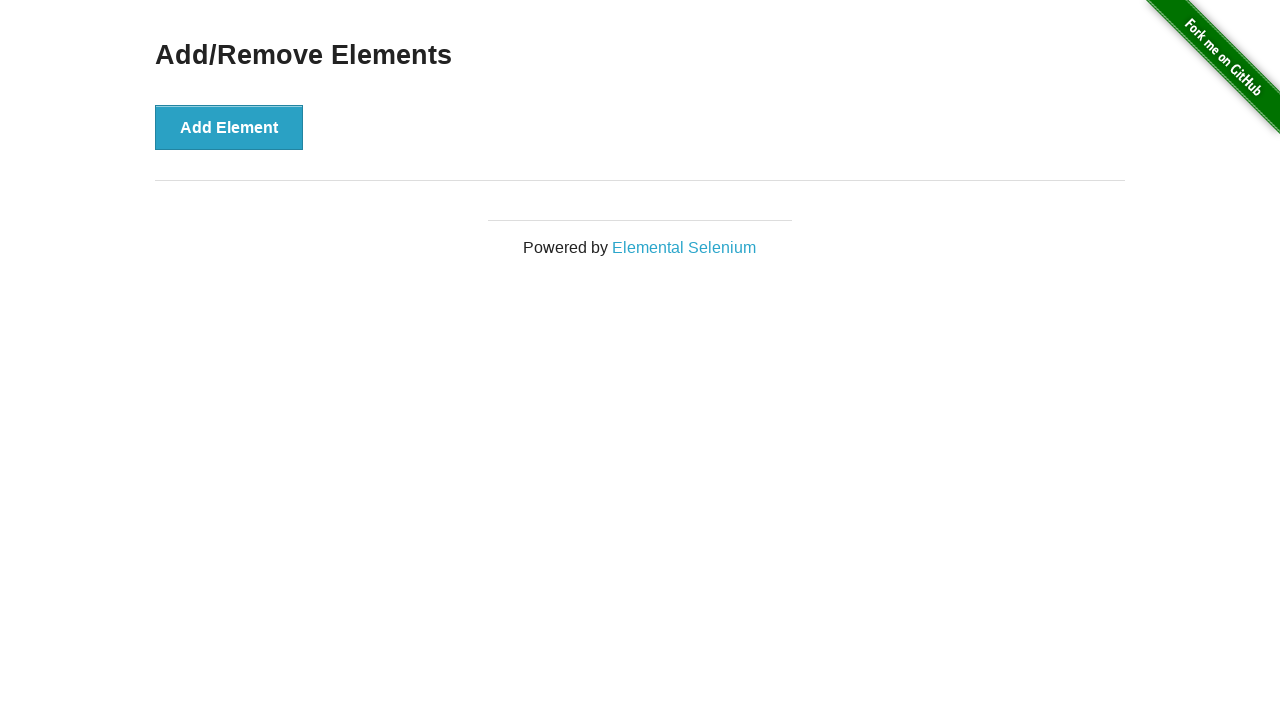

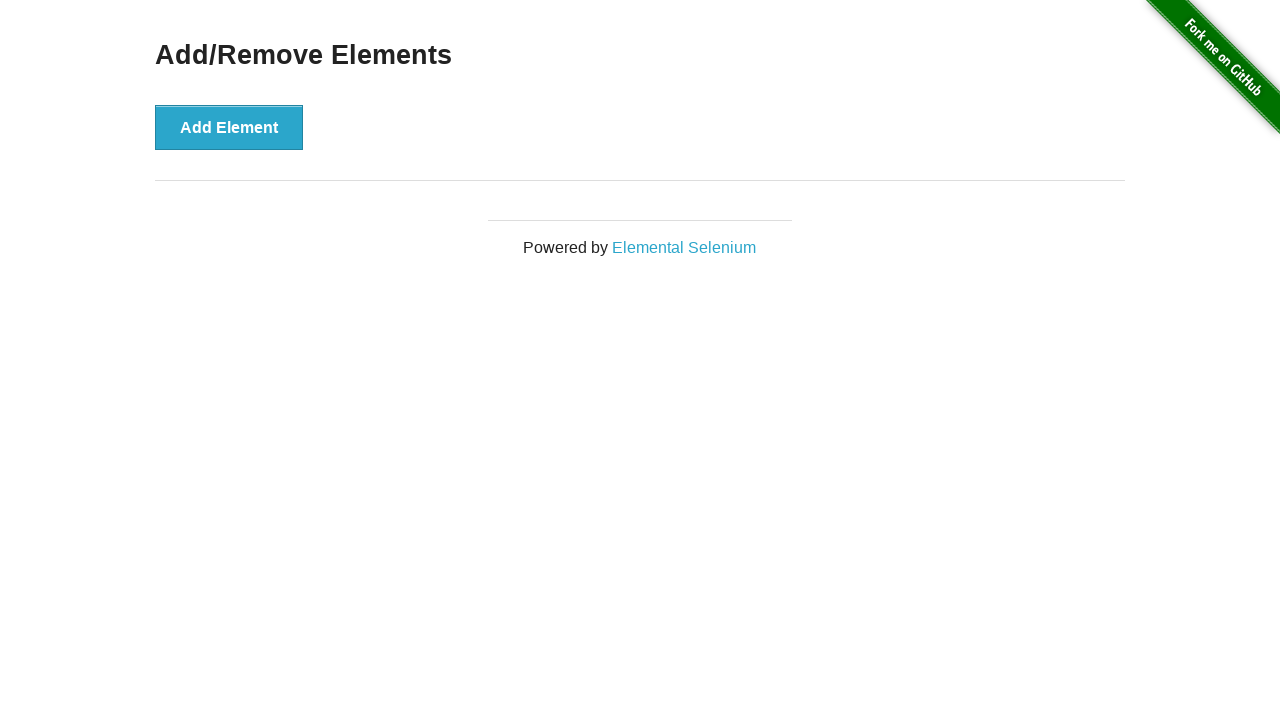